Tests alert functionality by navigating to Basic Elements tab, clicking on an alert button, validating the alert message, and accepting it

Starting URL: http://automationbykrishna.com/#

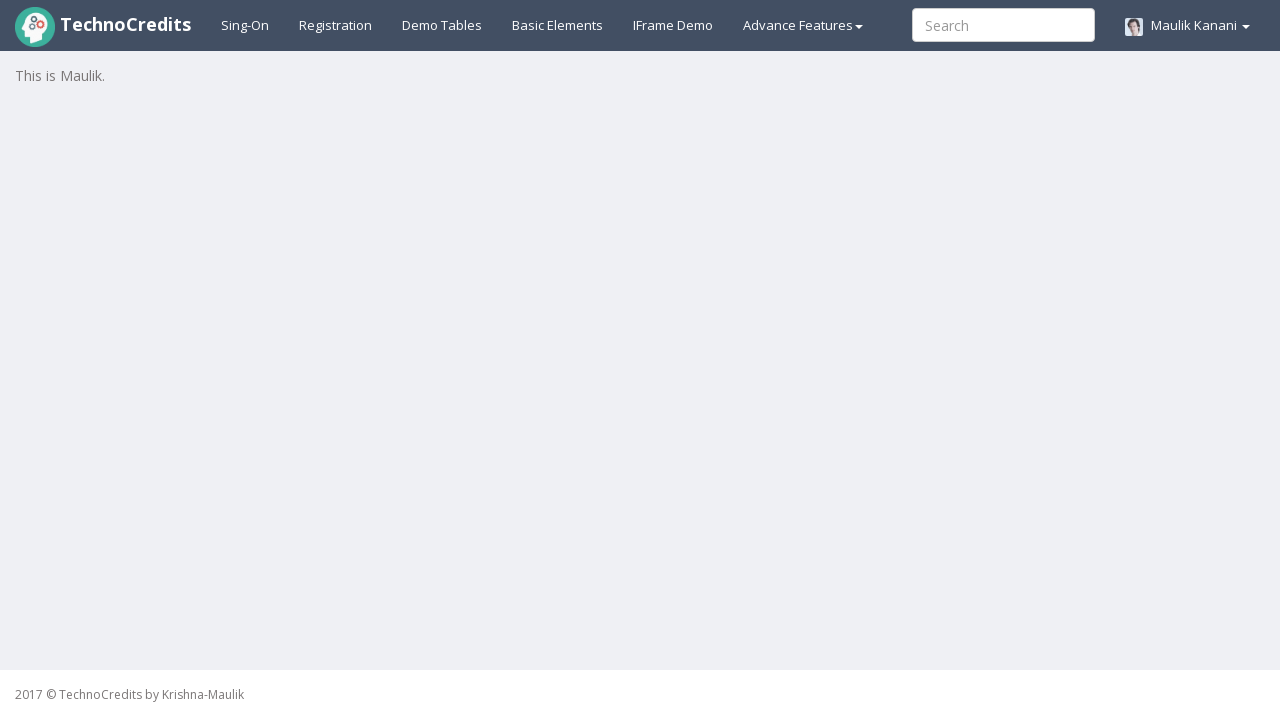

Clicked on Basic Elements tab at (558, 25) on xpath=//a[@id='basicelements']
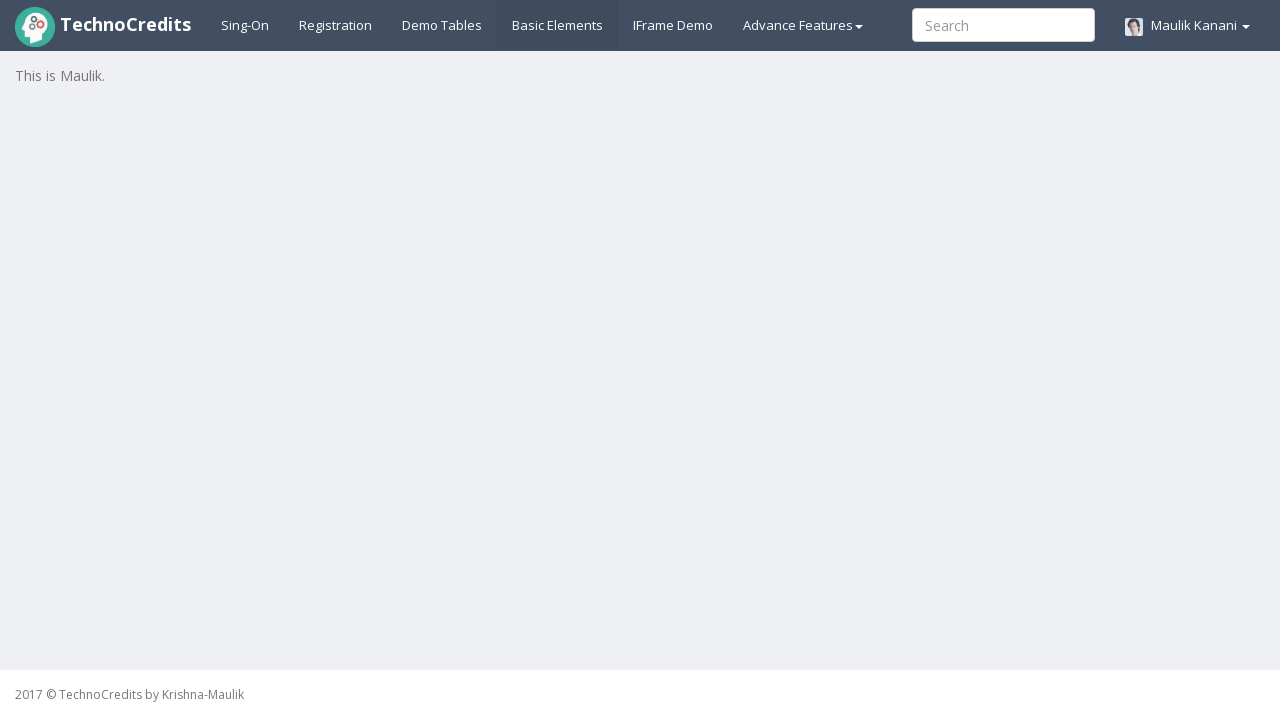

Waited for page to load (3000ms)
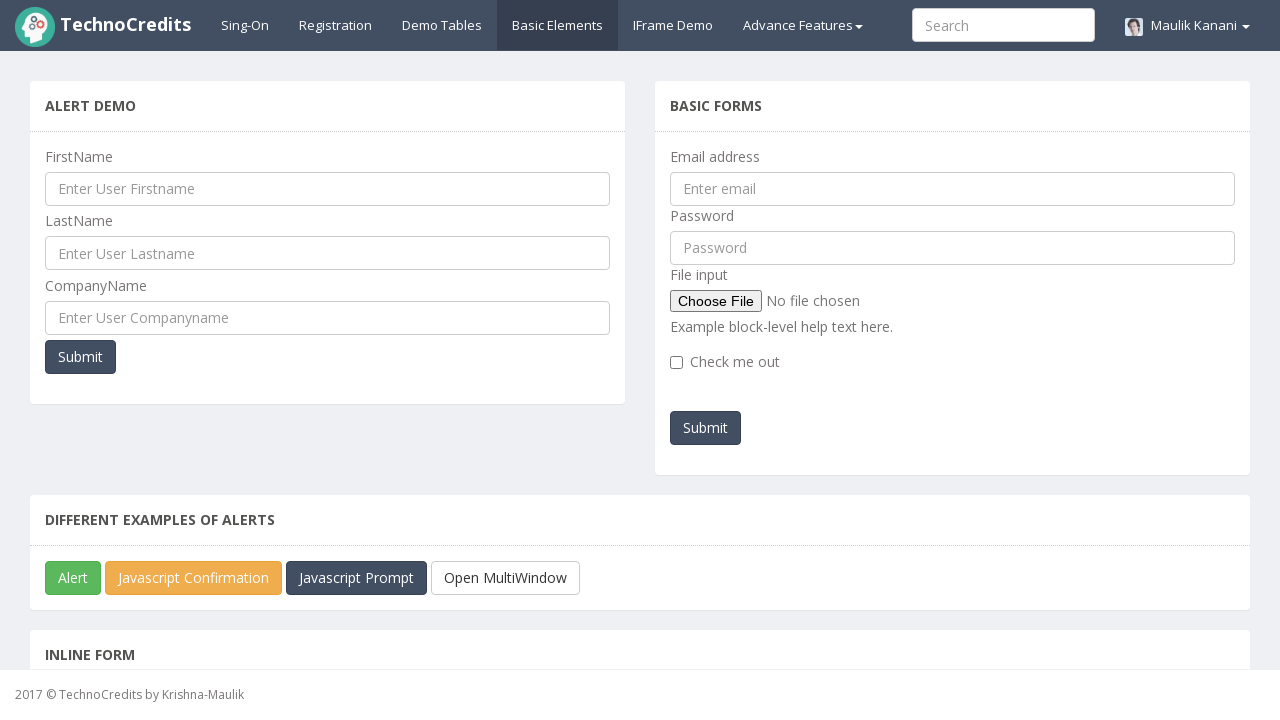

Scrolled down 300px to alerts section
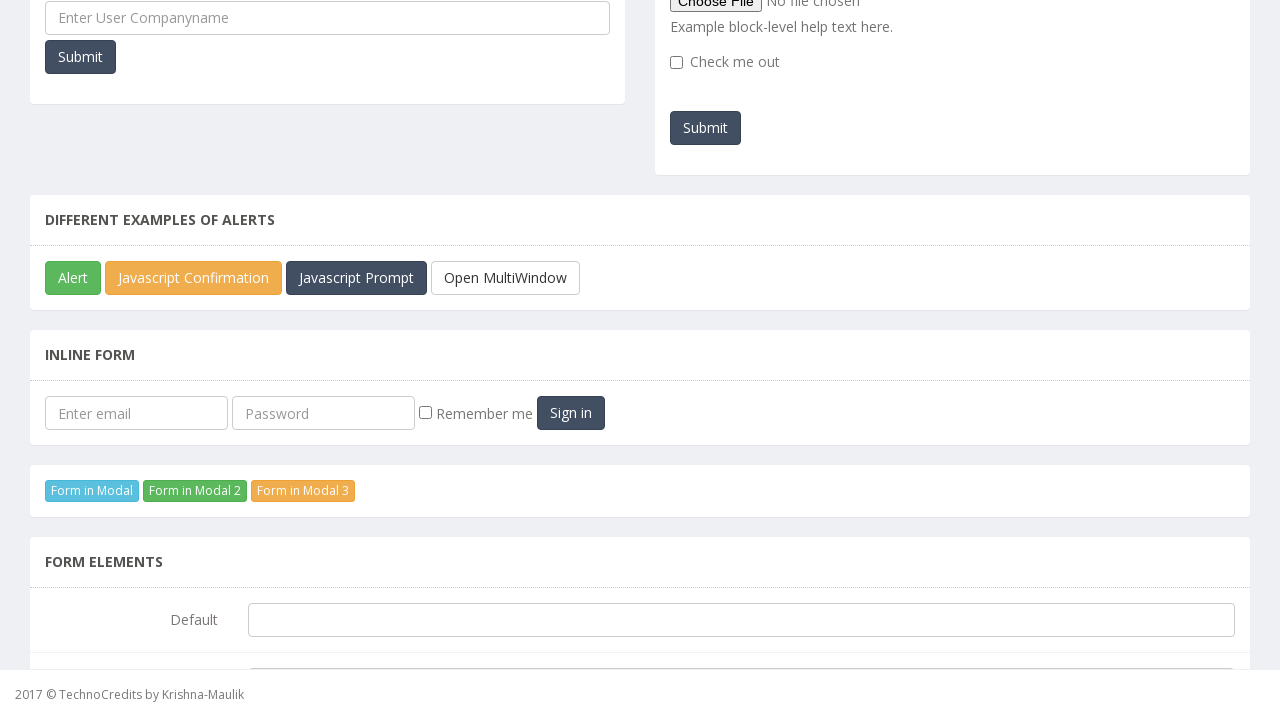

Clicked alert button to trigger alert dialog at (73, 278) on xpath=//button[@id='javascriptAlert']
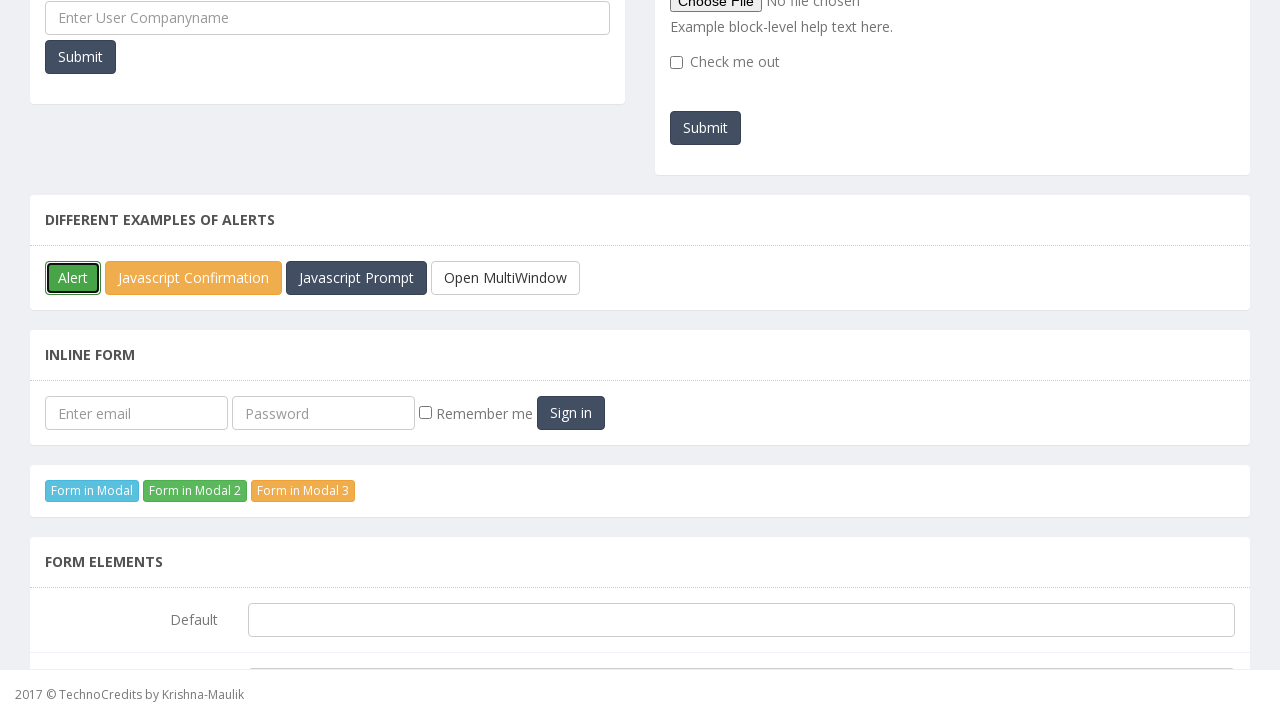

Handled alert dialog: validated message and accepted
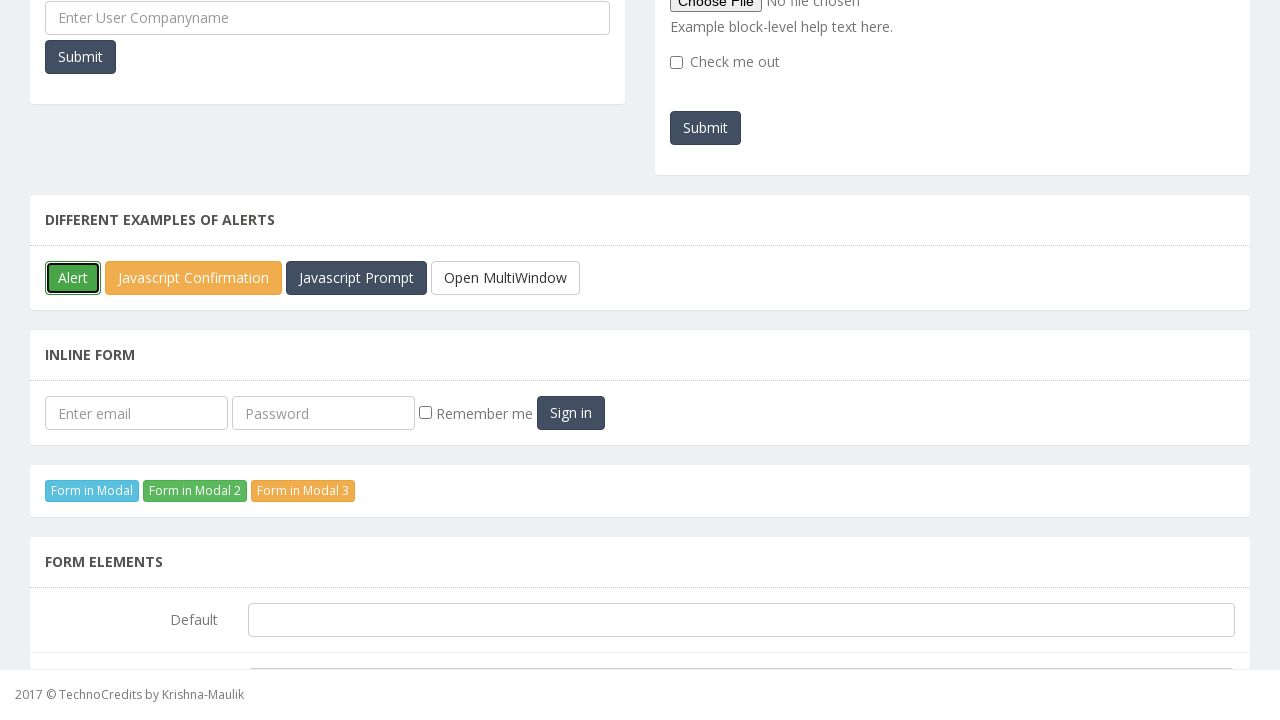

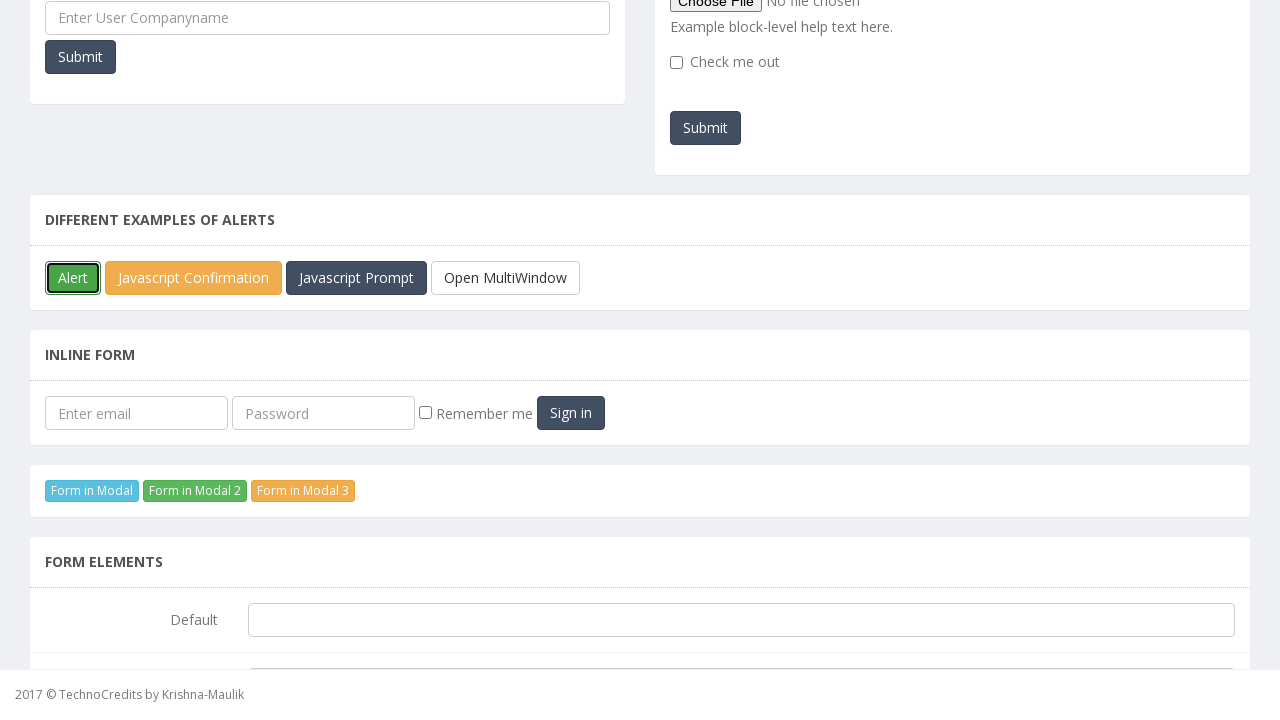